Navigates to the TMNT logo generator website with a title parameter and hides certain UI elements using JavaScript execution to prepare a clean logo view

Starting URL: http://glench.com/tmnt/#Teenage_Mutant_Ninja_Turtles

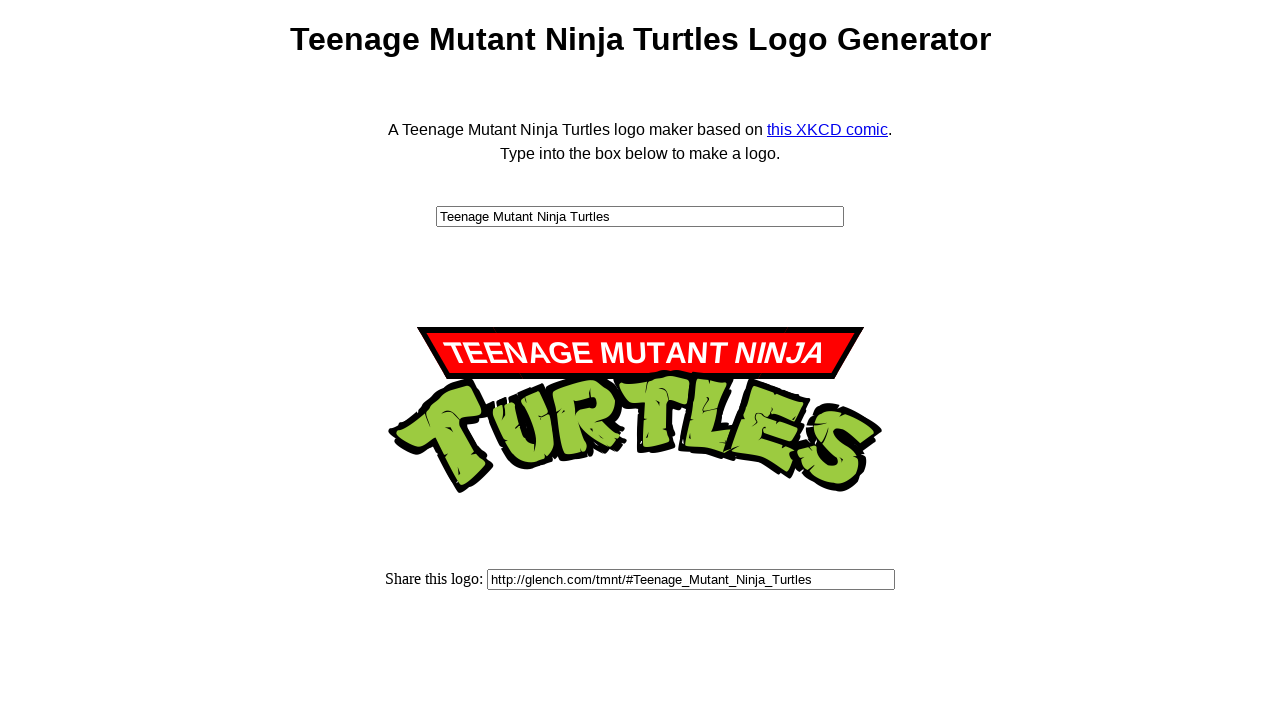

Set viewport size to 800x600
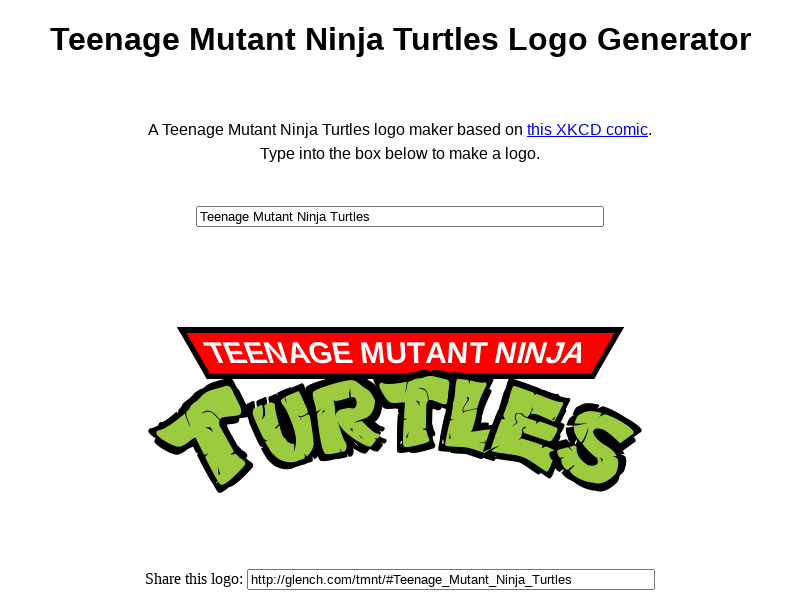

Hid the first paragraph element using JavaScript
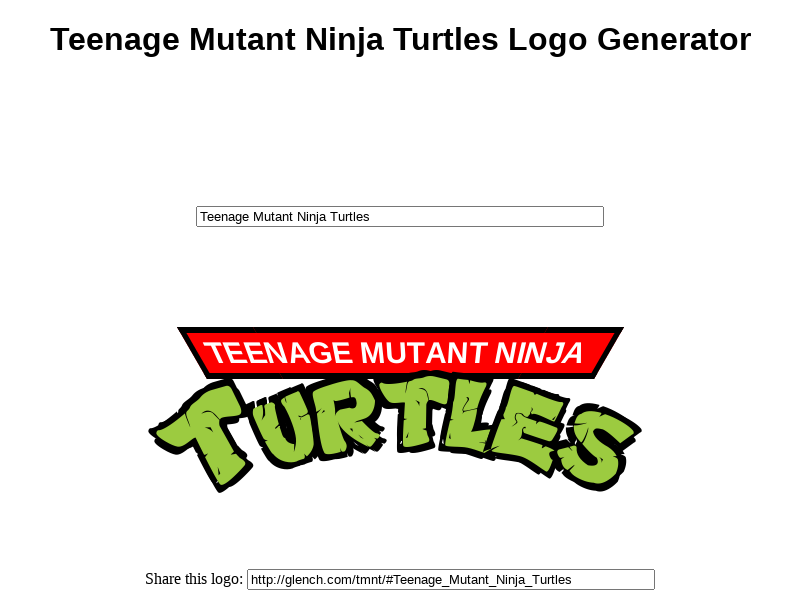

Hid the logo-text element using JavaScript
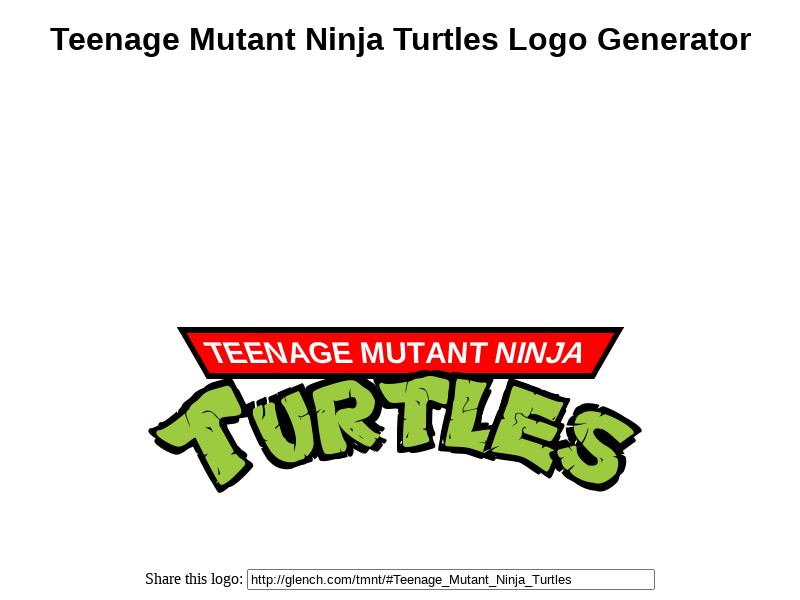

Waited 1000ms for logo to be rendered
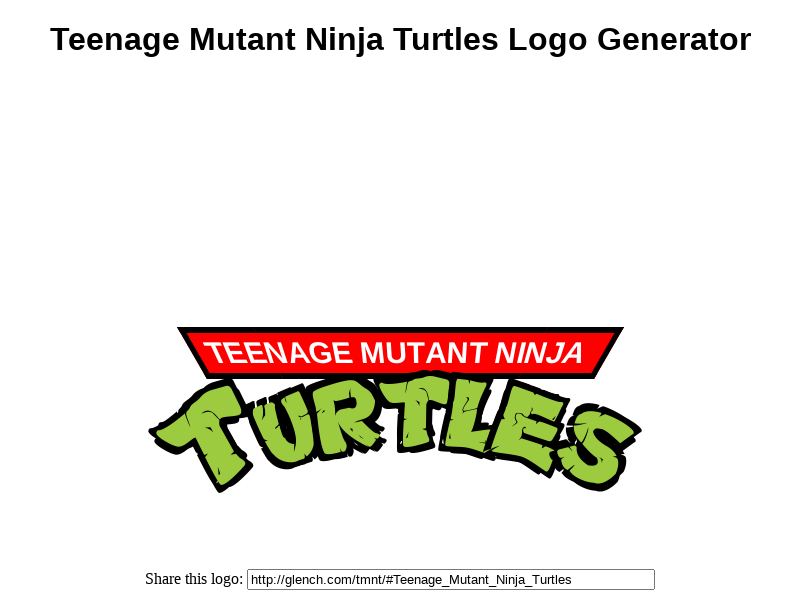

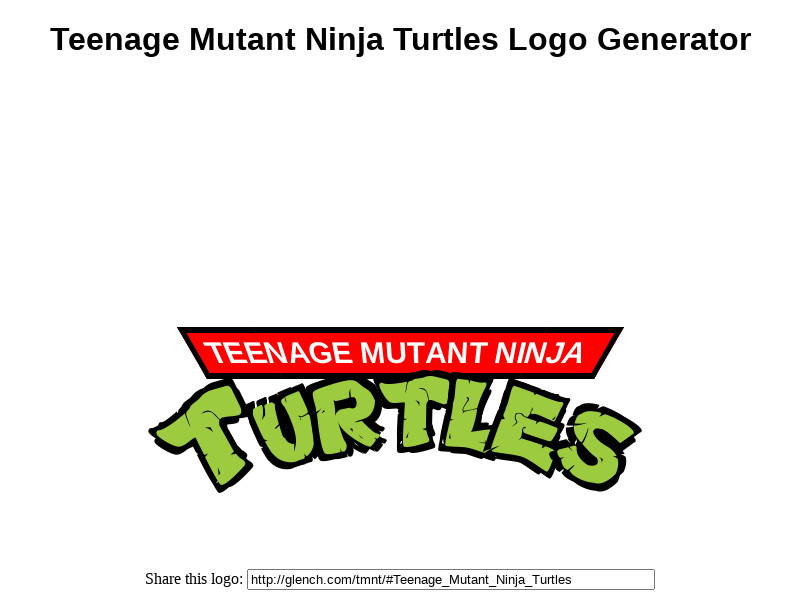